Tests a simple form by filling in first name, last name, city, and country fields, then submitting the form

Starting URL: https://suninjuly.github.io/simple_form_find_task.html

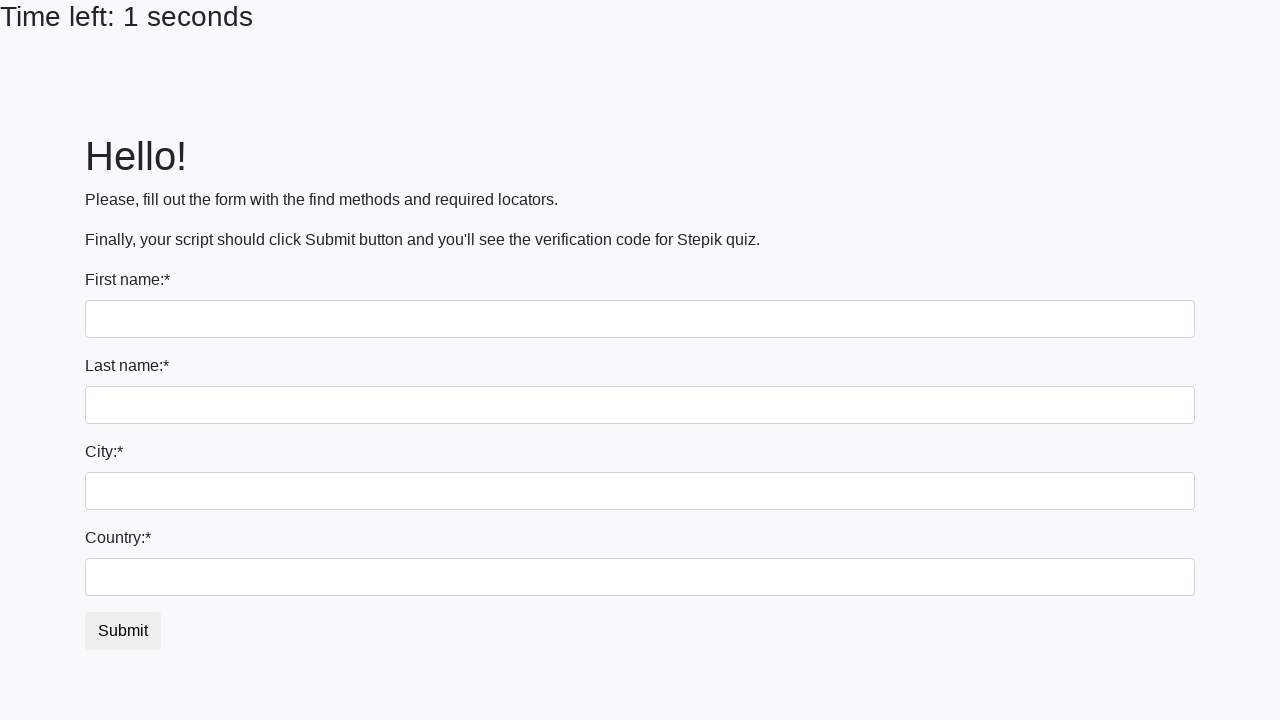

Filled first name field with 'Ivan' on input[name='first_name']
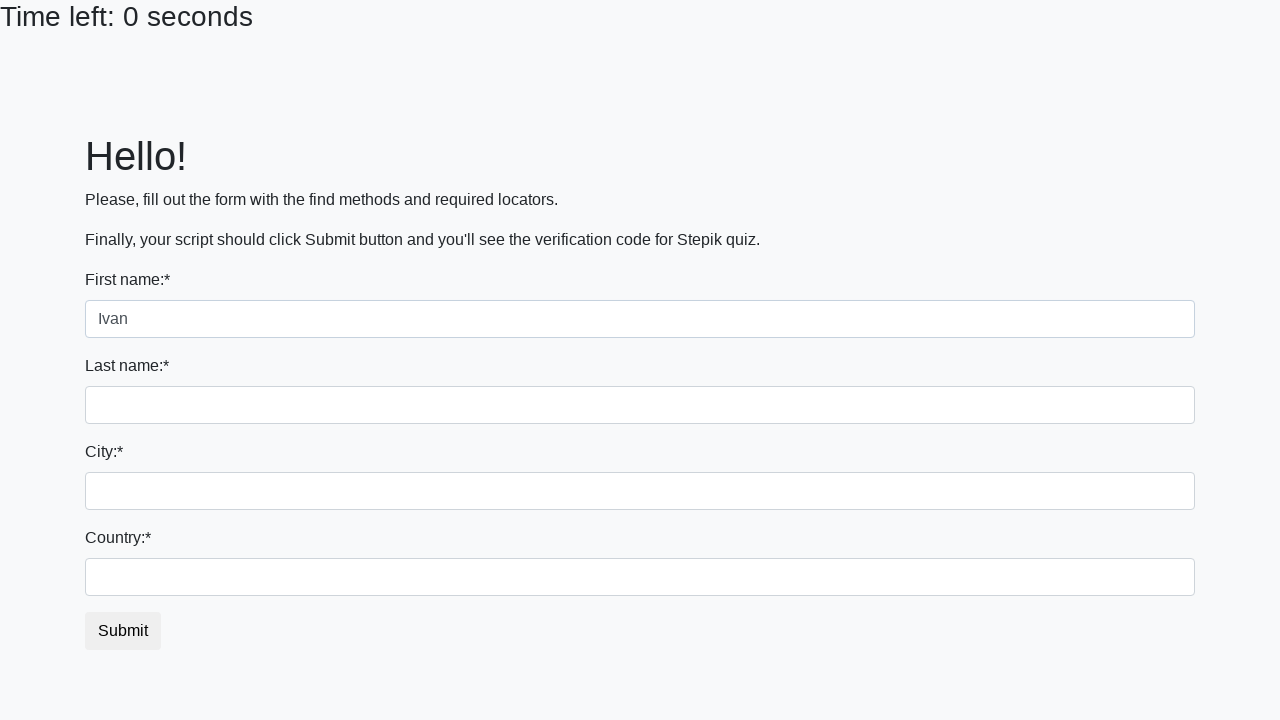

Filled last name field with 'Petrov' on input[name='last_name']
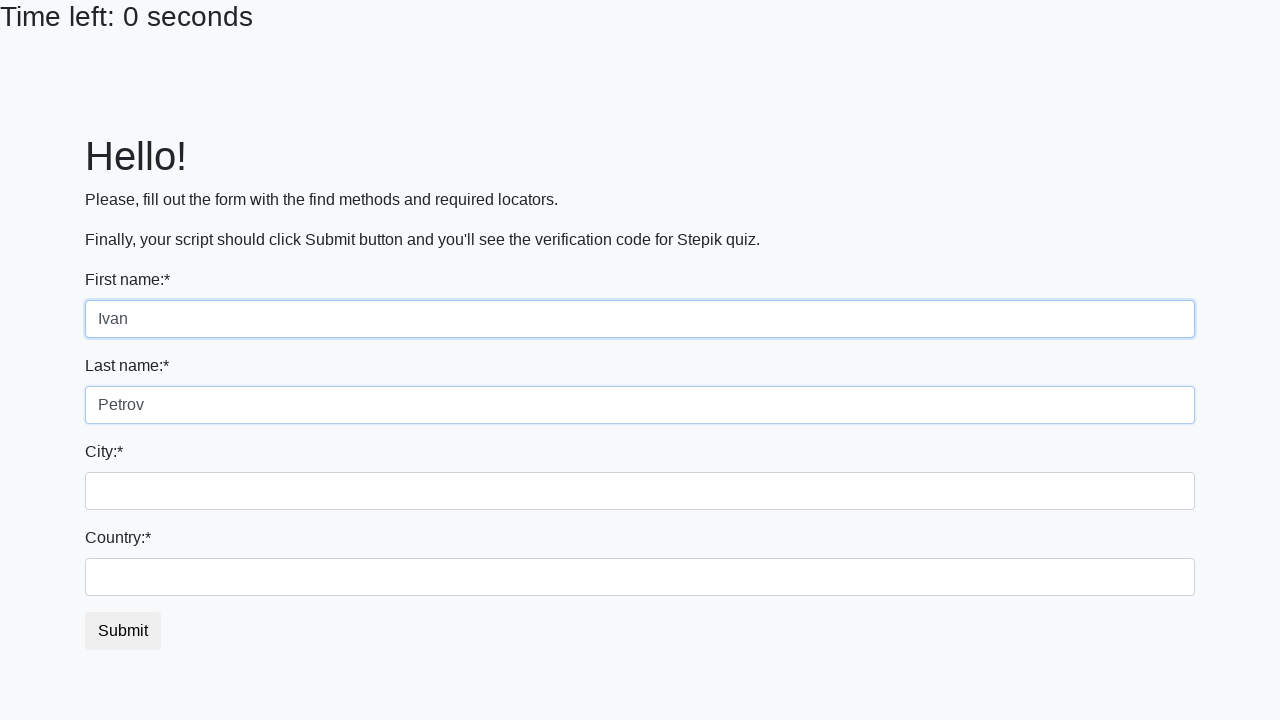

Filled city field with 'Smolensk' on input.form-control.city
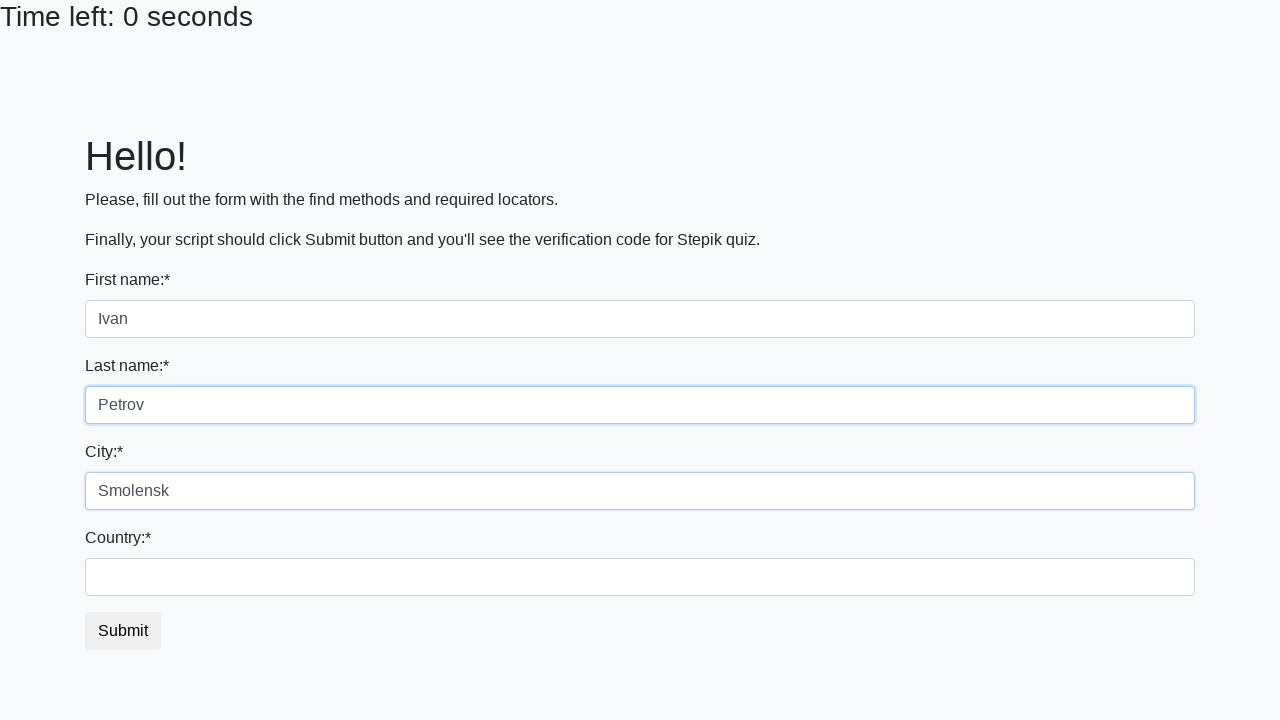

Filled country field with 'Russia' on #country
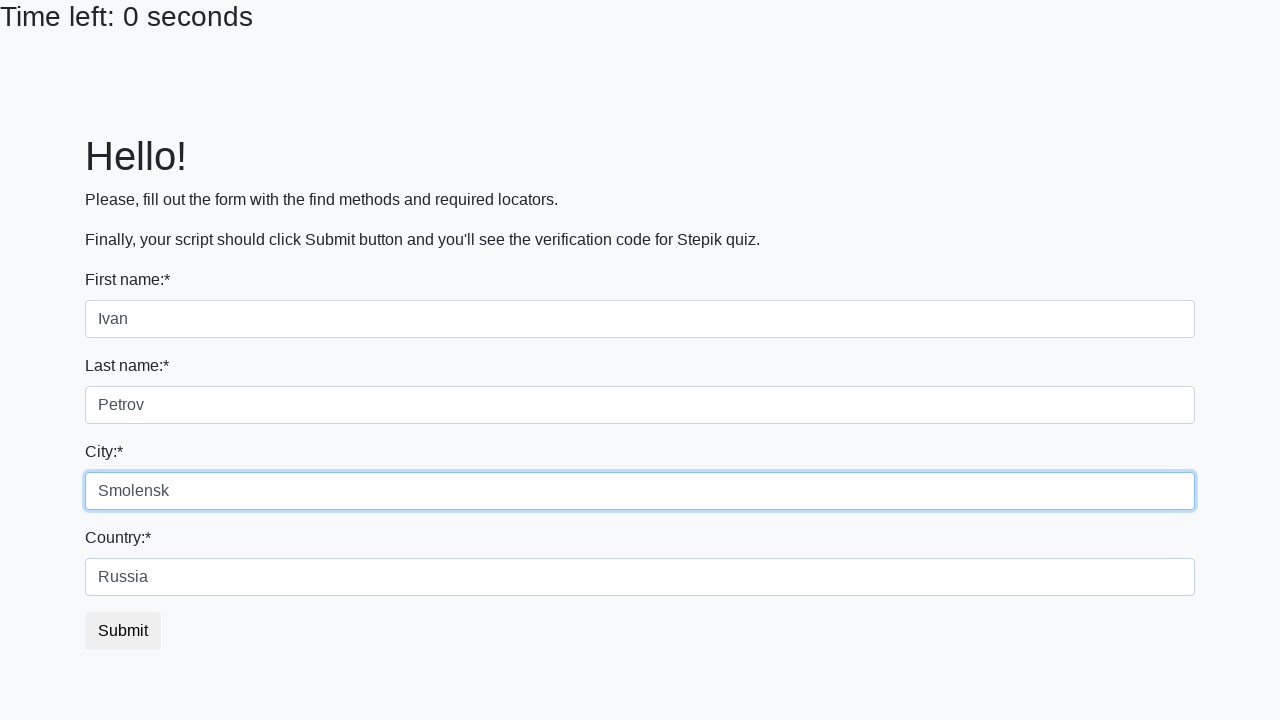

Clicked submit button to submit the form at (123, 631) on #submit_button
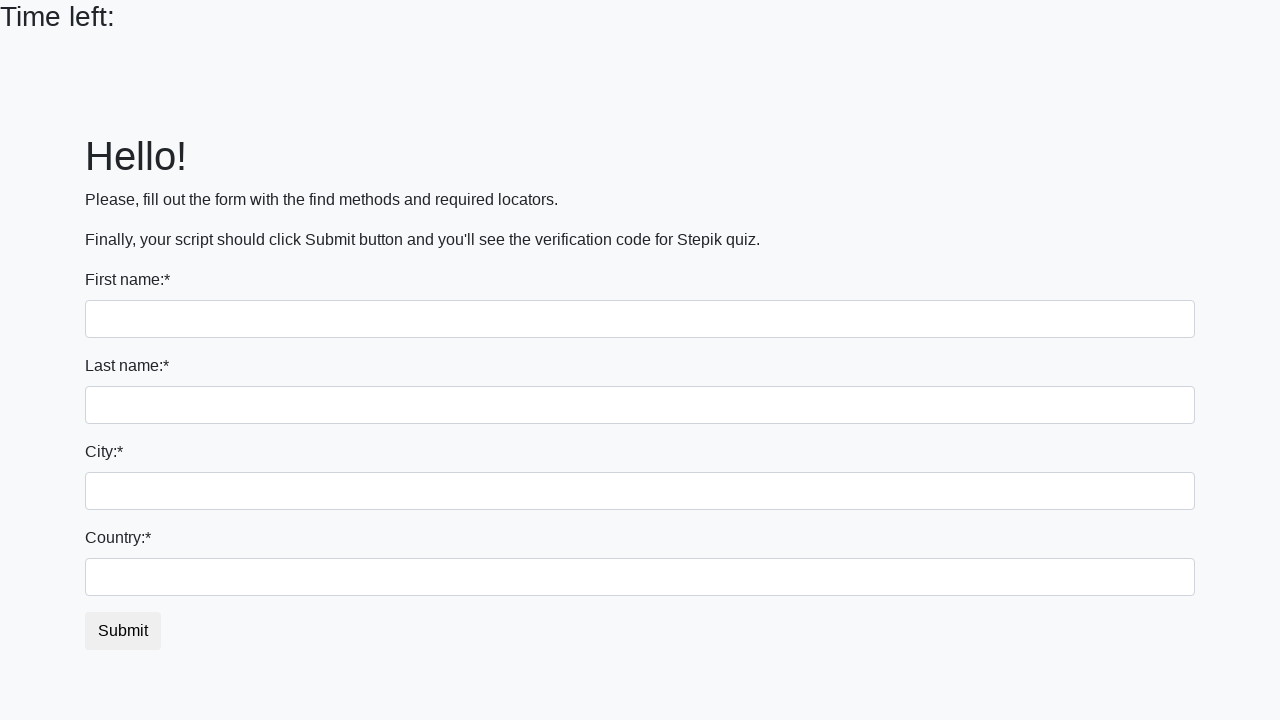

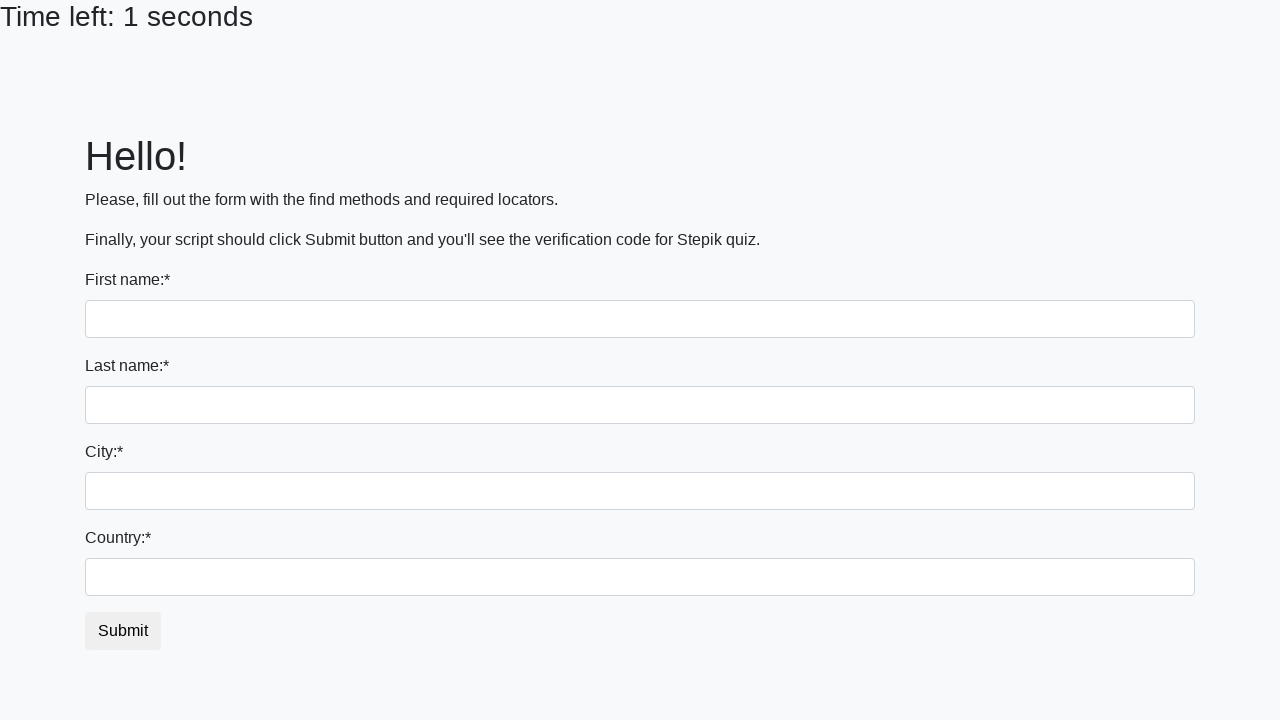